Clicks on the Data Portal link which opens in a new window, then closes the new window and returns to the main window

Starting URL: https://colab.humanbrain.in/

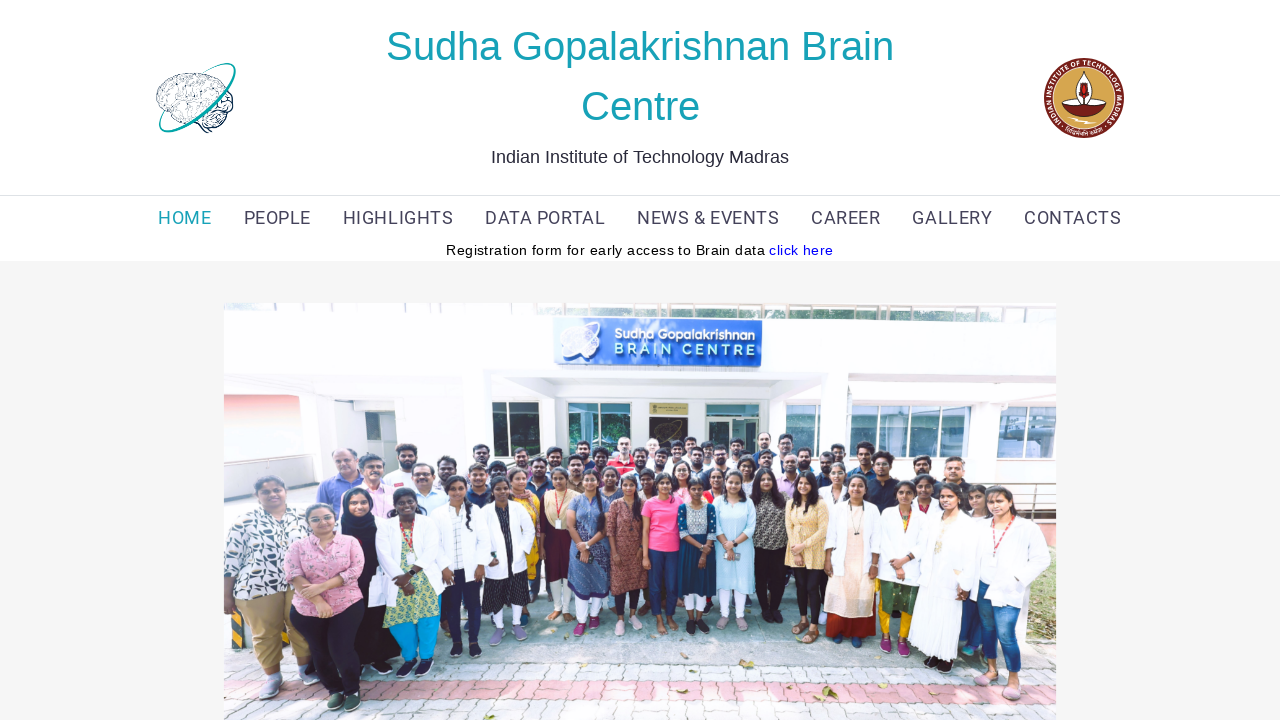

Clicked on Data Portal link, new window opened at (545, 218) on xpath=((//a[text()='NEWS & EVENTS'])//preceding::a[1])[1]
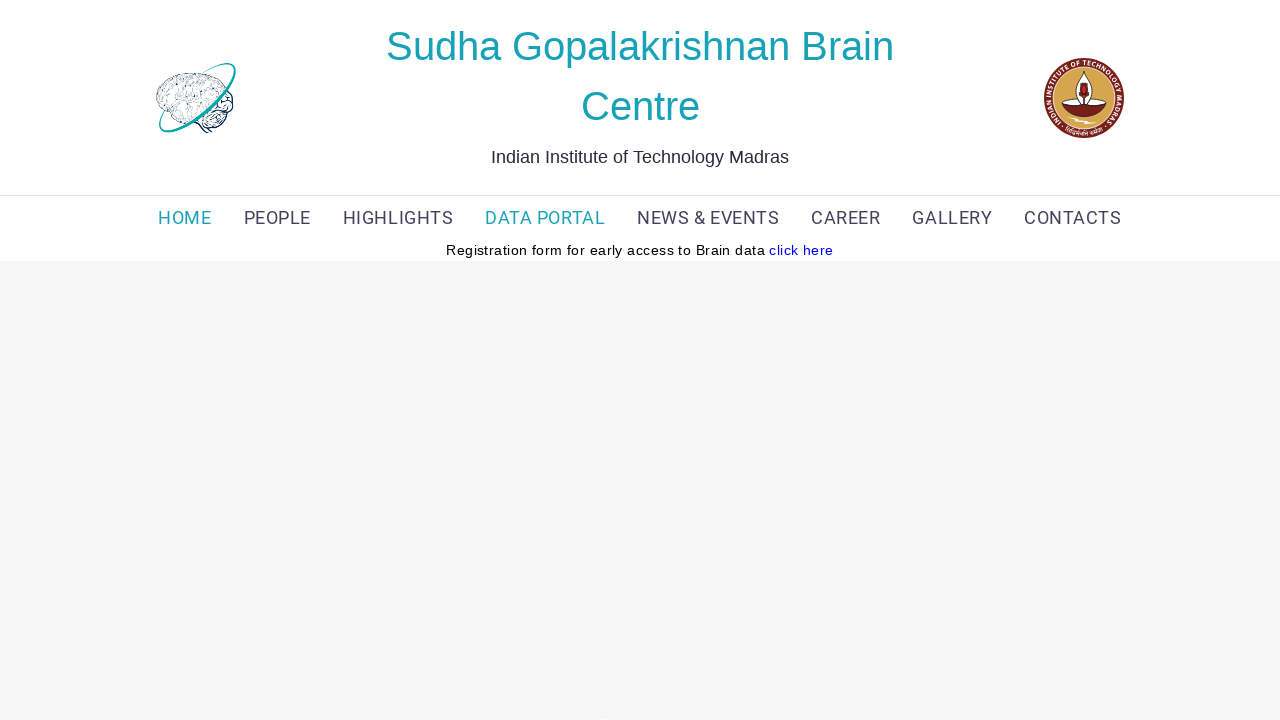

Retrieved new page object from context
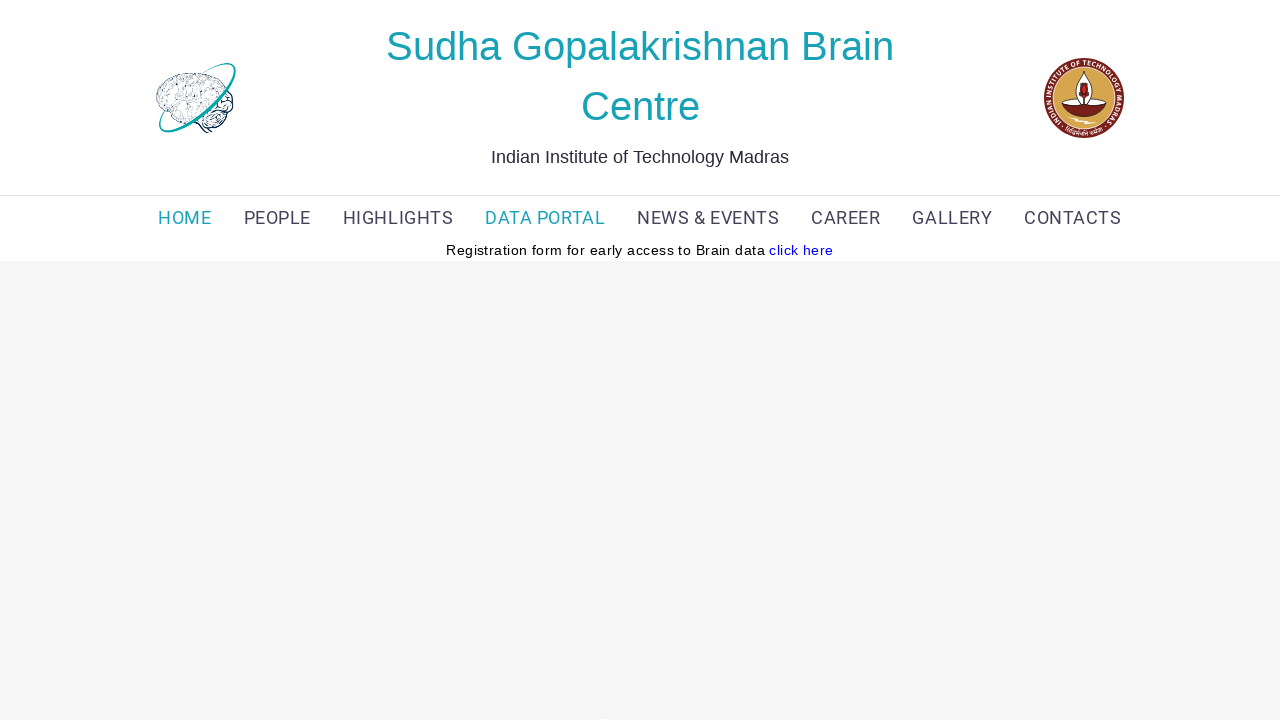

New Data Portal window loaded completely
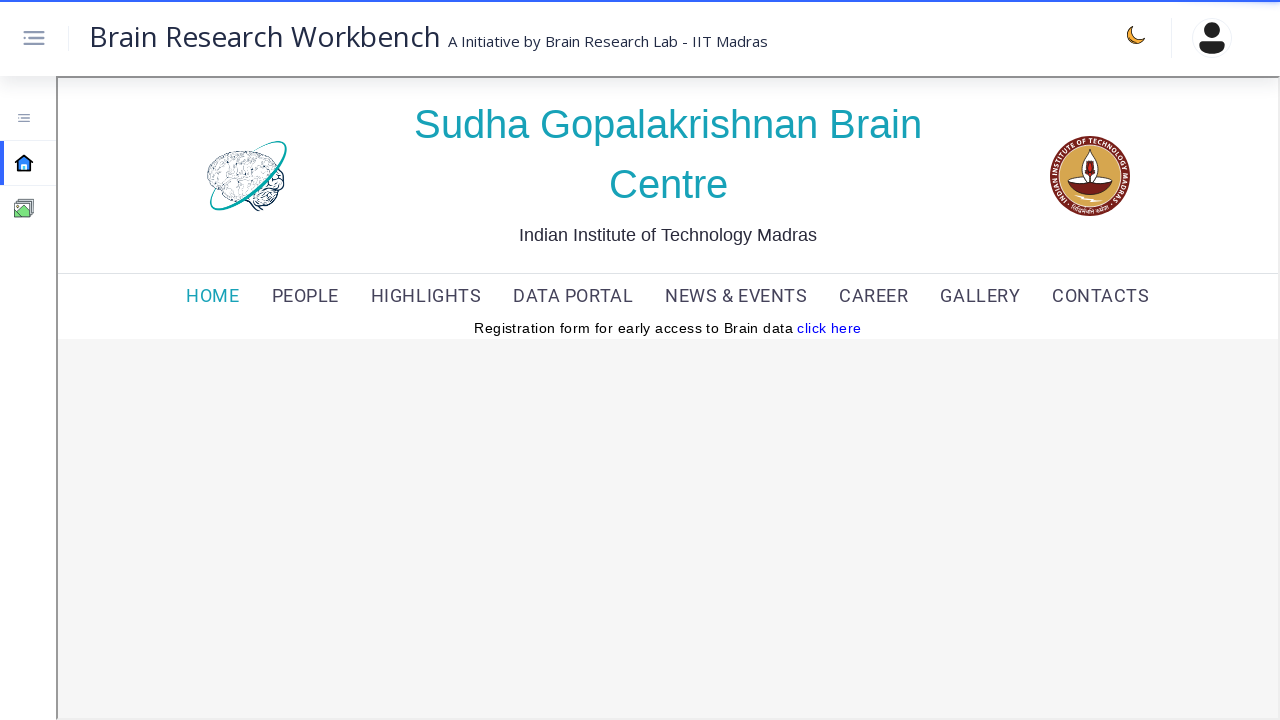

Closed Data Portal window, returned to main window
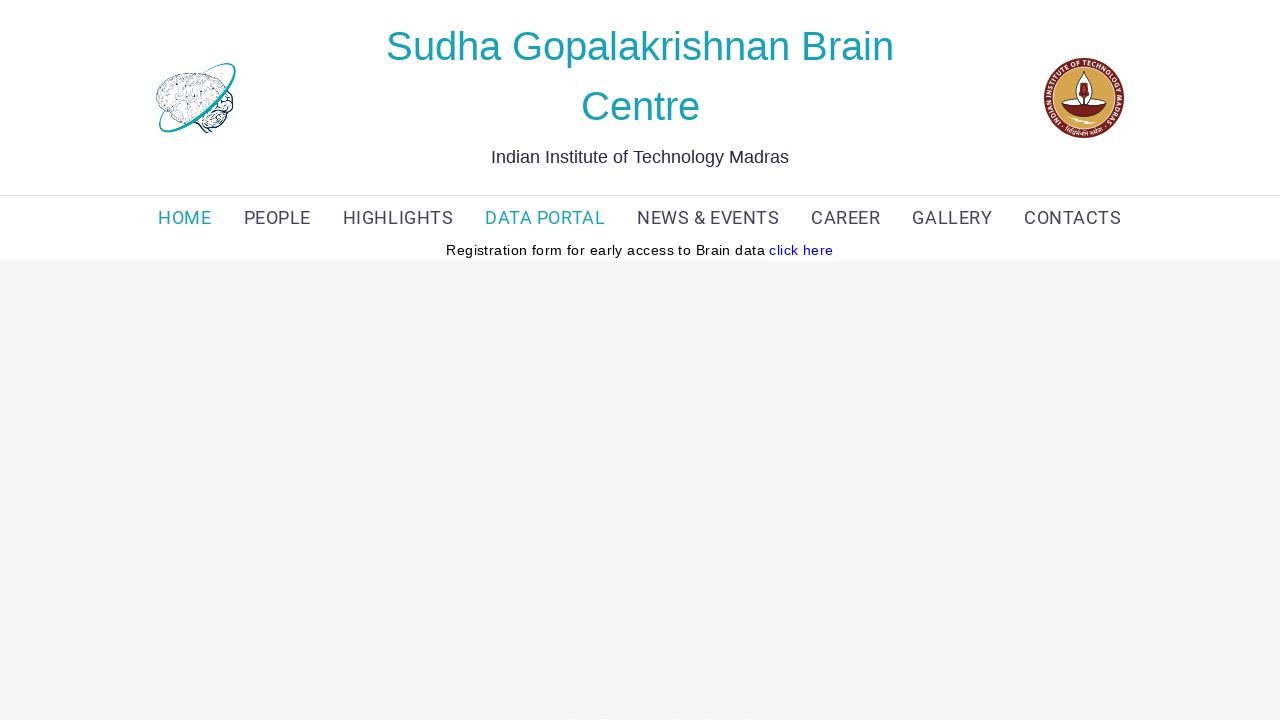

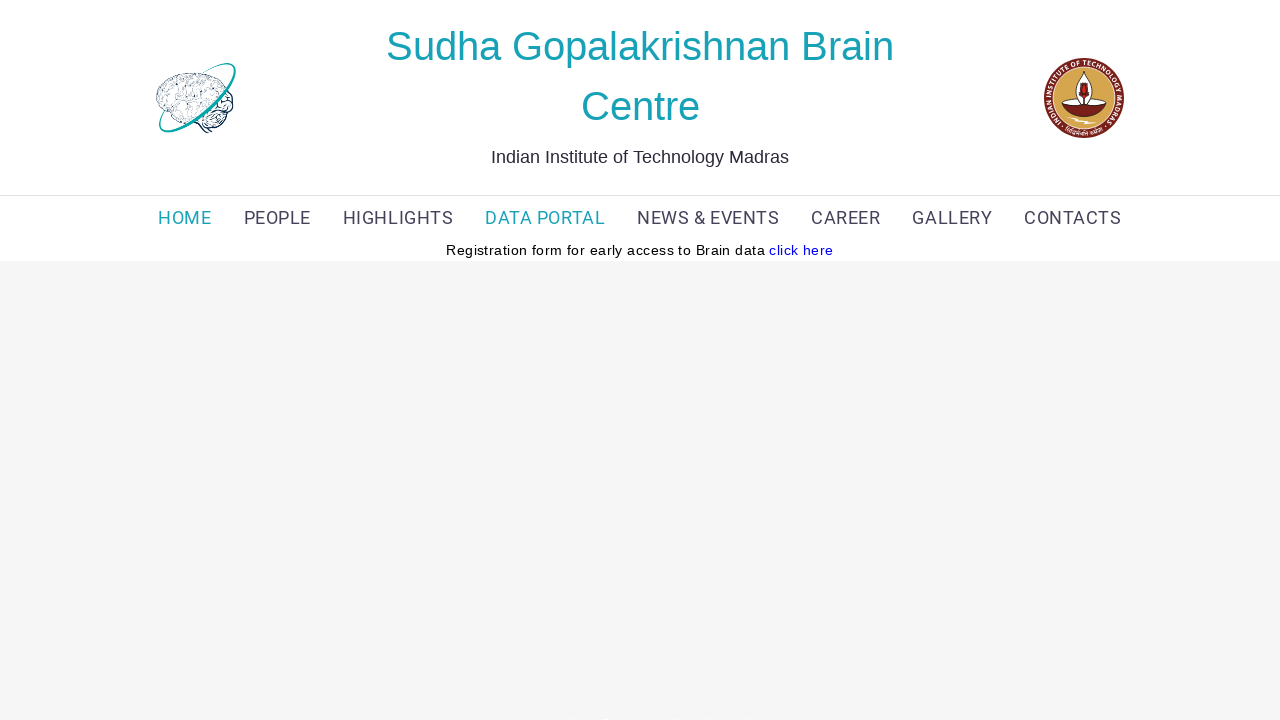